Tests form submission on saucedemo.com by filling username and password fields and clicking the login button

Starting URL: http://www.saucedemo.com/

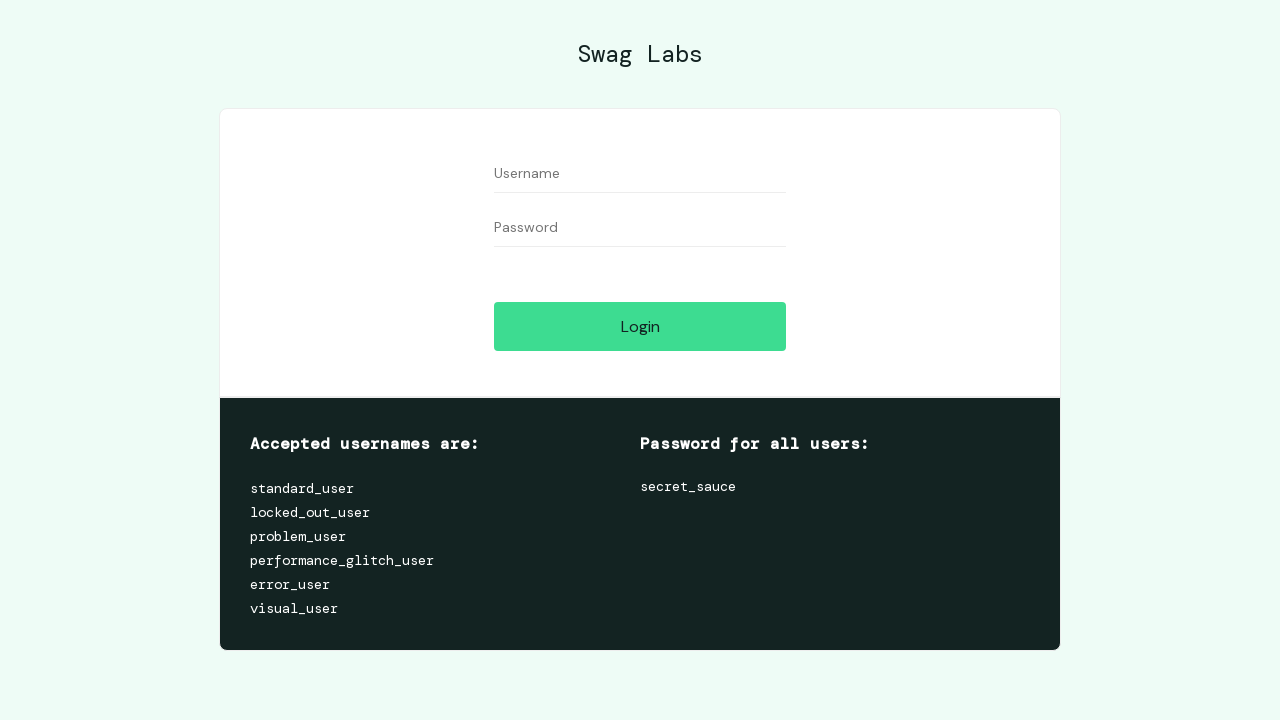

Filled username field with 'admin' on #user-name
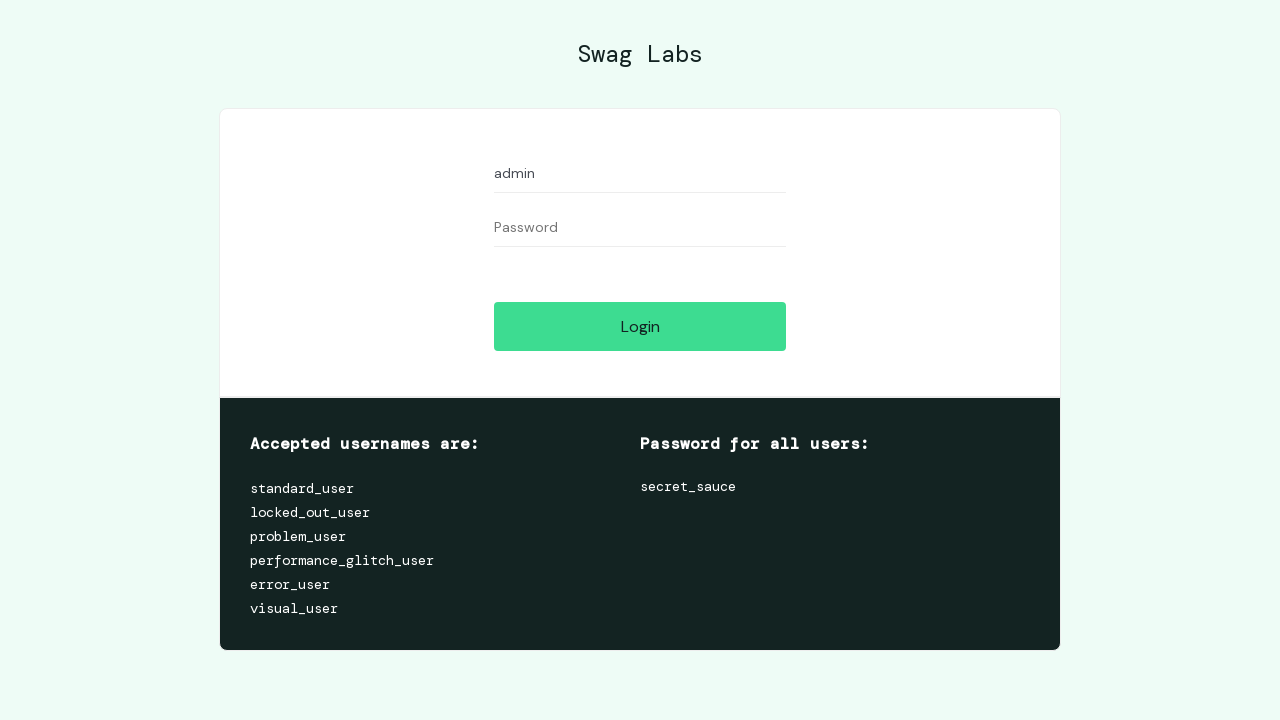

Filled password field with 'manager' on #password
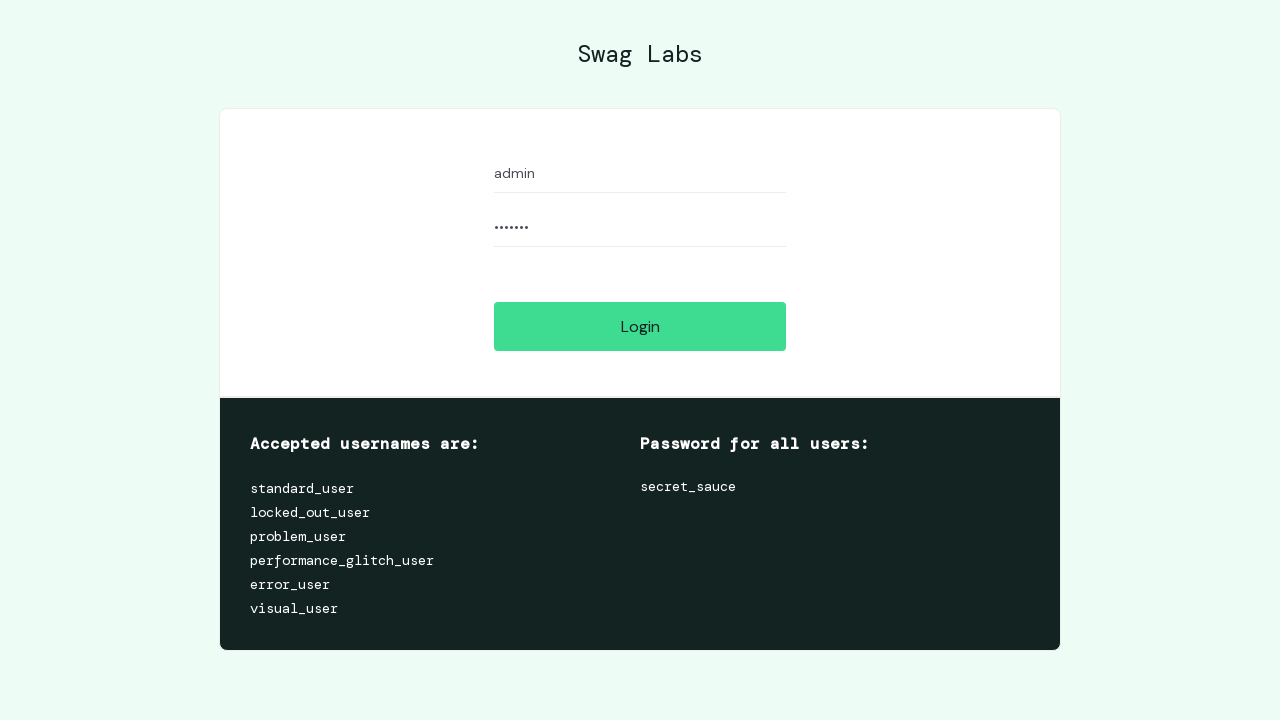

Clicked login button to submit form at (640, 326) on .submit-button.btn_action
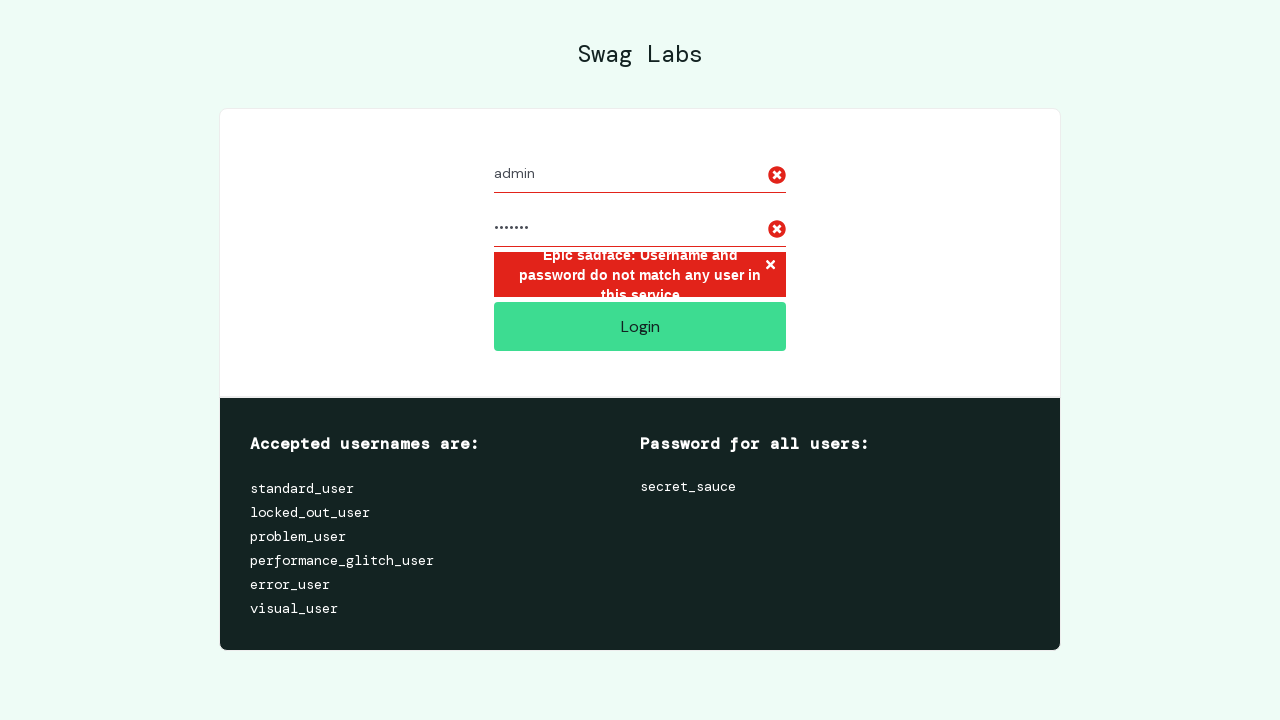

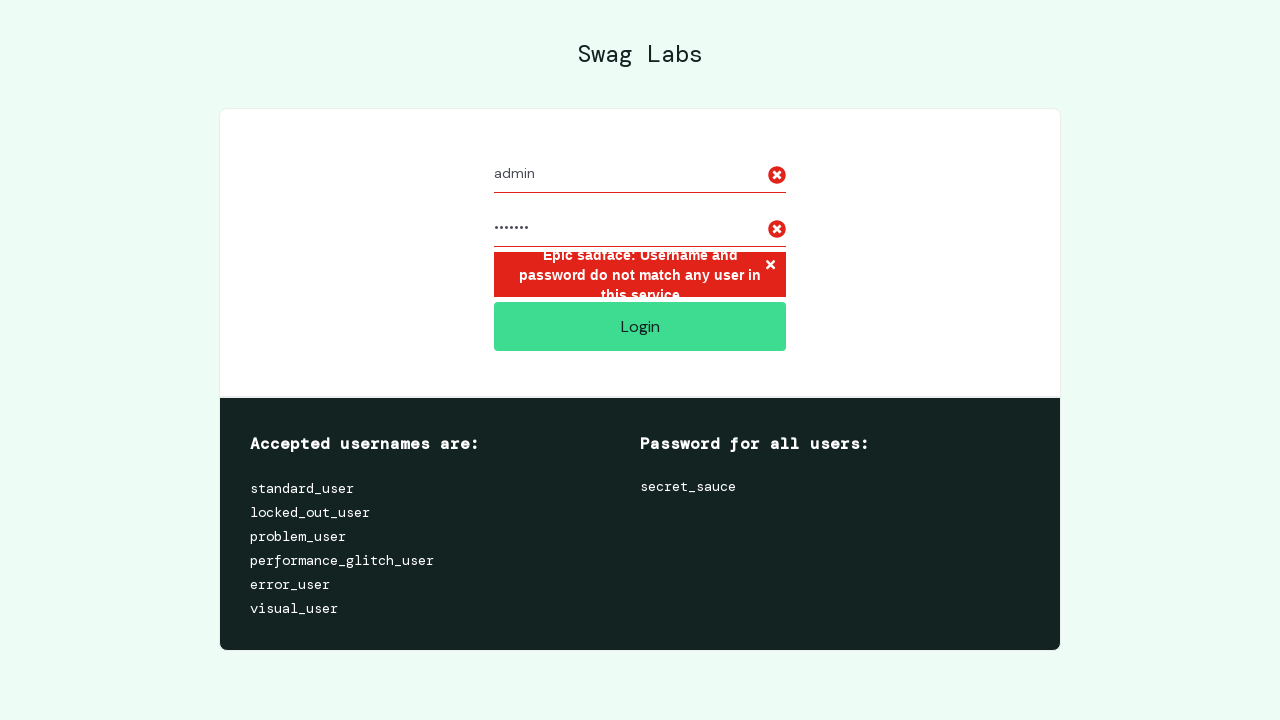